Tests date picker interactions on the Selenium web form demo page by clicking the date input, navigating through calendar months, and interacting with navigation buttons

Starting URL: https://www.selenium.dev/selenium/web/web-form.html

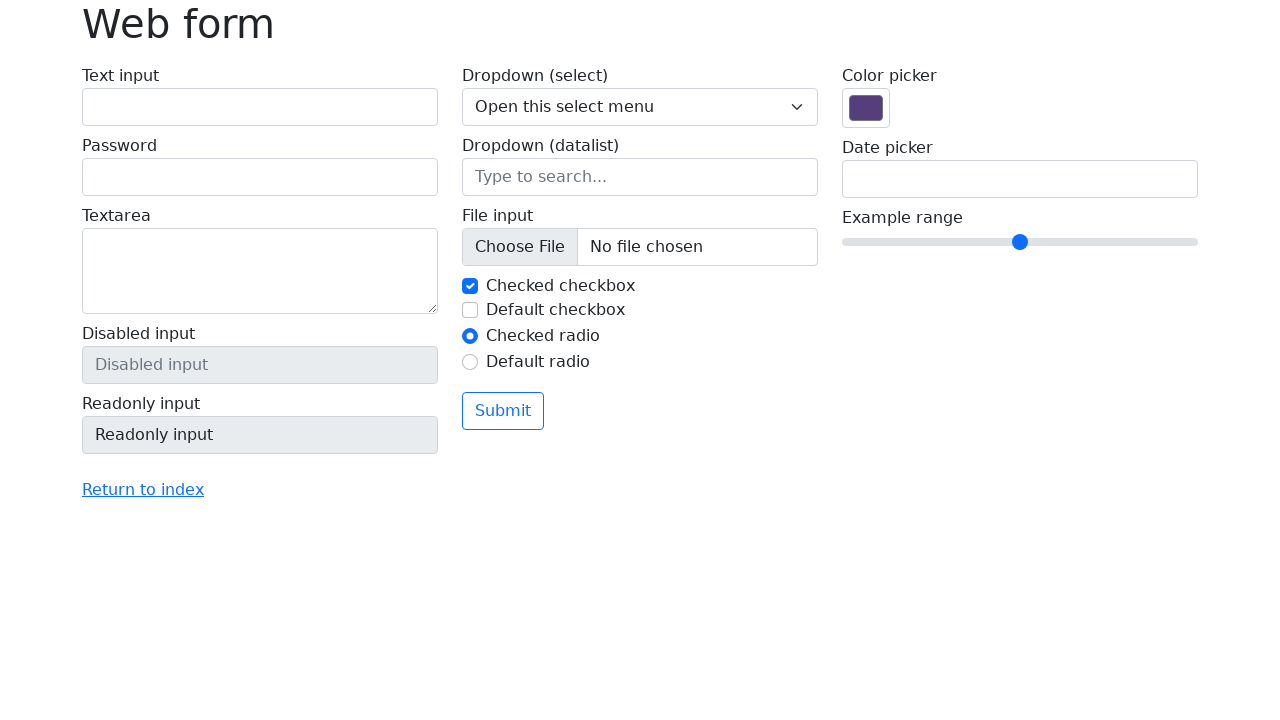

Clicked on the date picker input field at (1020, 179) on input[name='my-date']
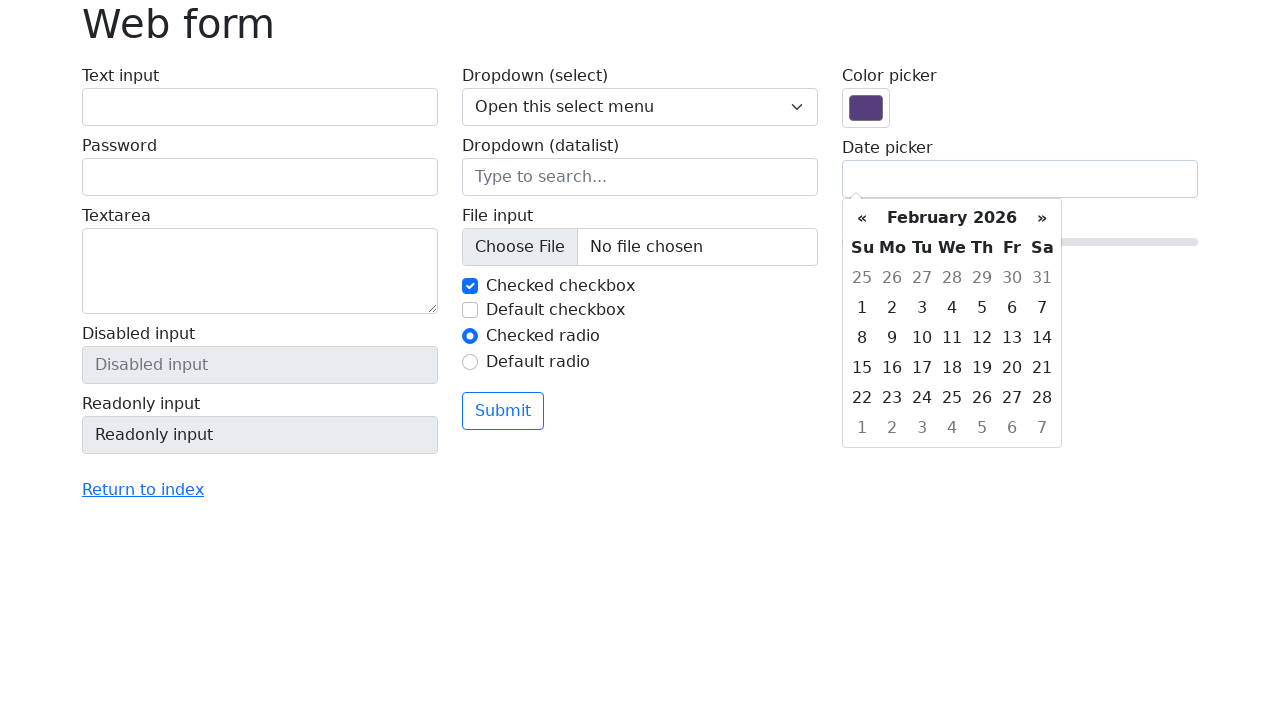

Date picker calendar appeared and became visible
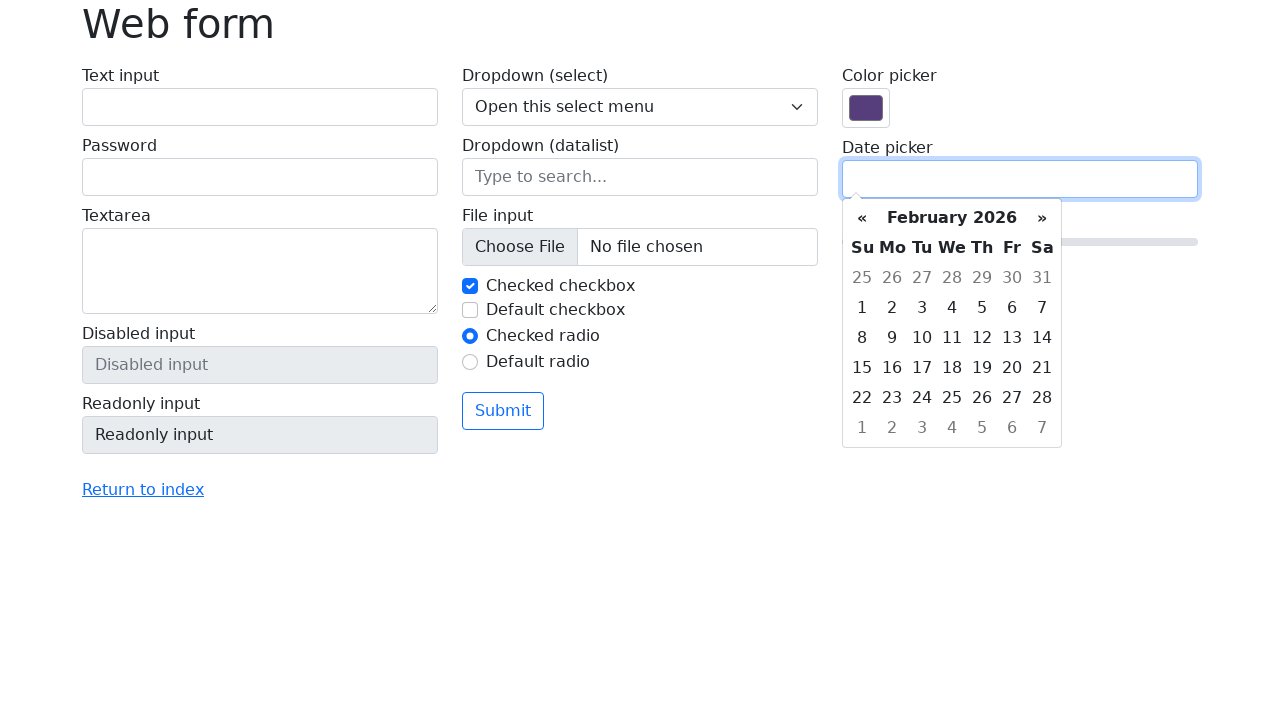

Clicked next month arrow to navigate forward in calendar at (1042, 218) on xpath=//div[@class='datepicker-days']//th[@class='next'][normalize-space()='»']
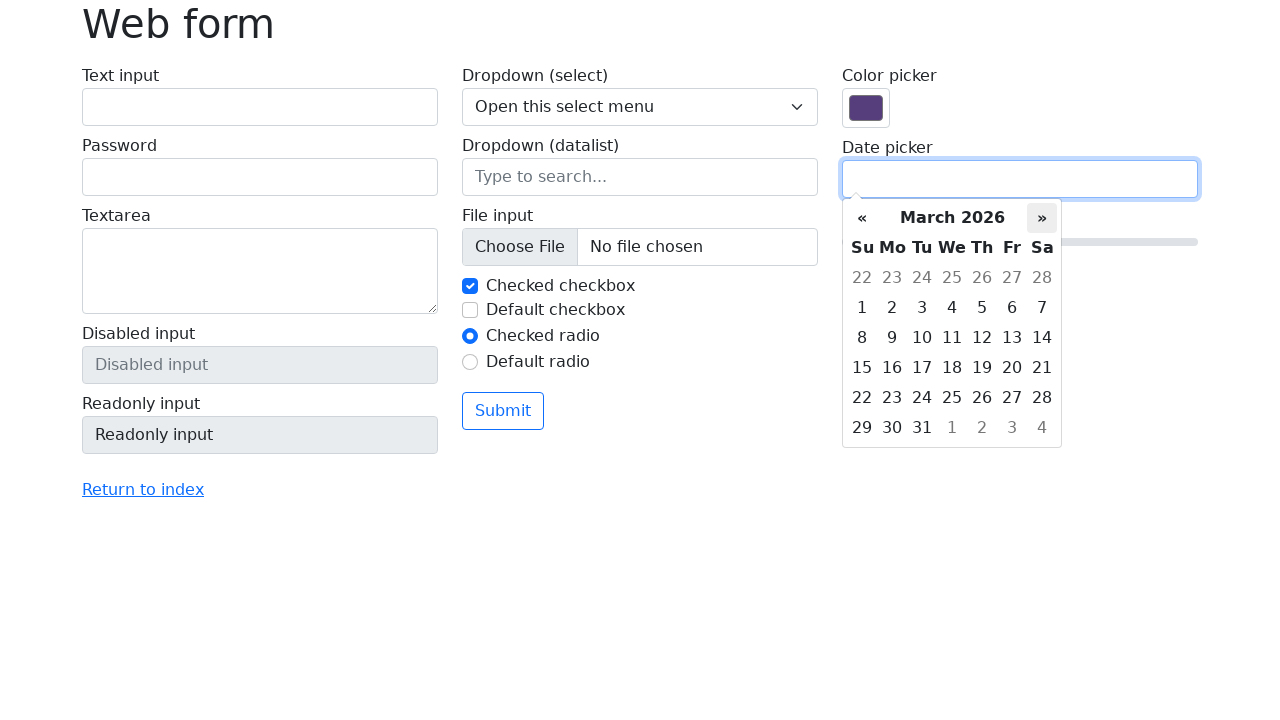

Clicked on UI element with flex-shrink-2 class at (640, 255) on .flex-shrink-2
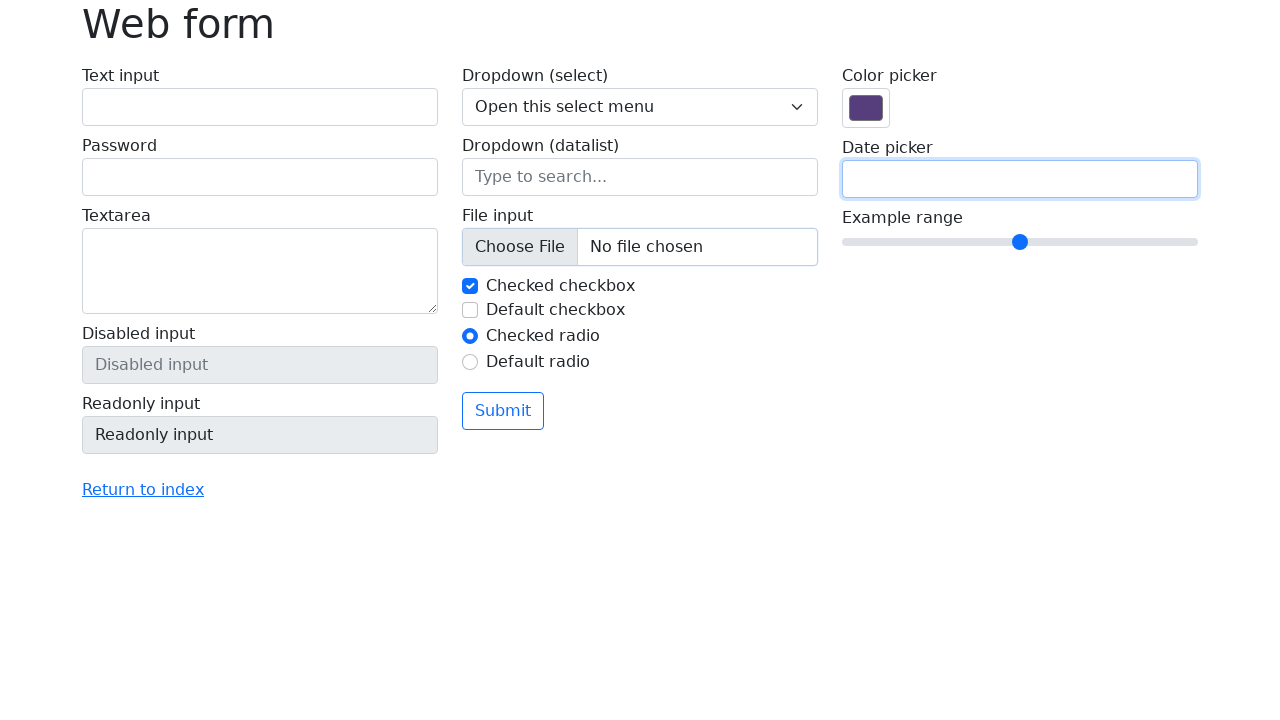

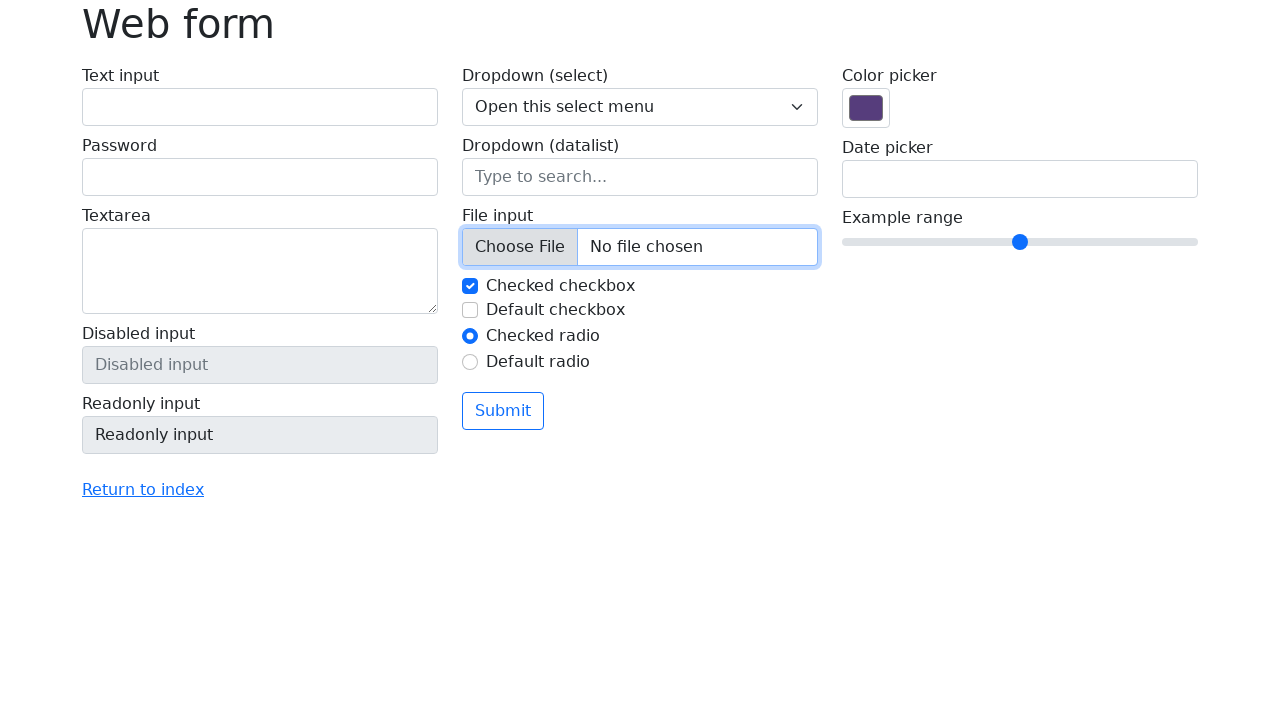